Tests opening a new tab by clicking a link and verifying content loads in the new tab

Starting URL: https://rahulshettyacademy.com/AutomationPractice/

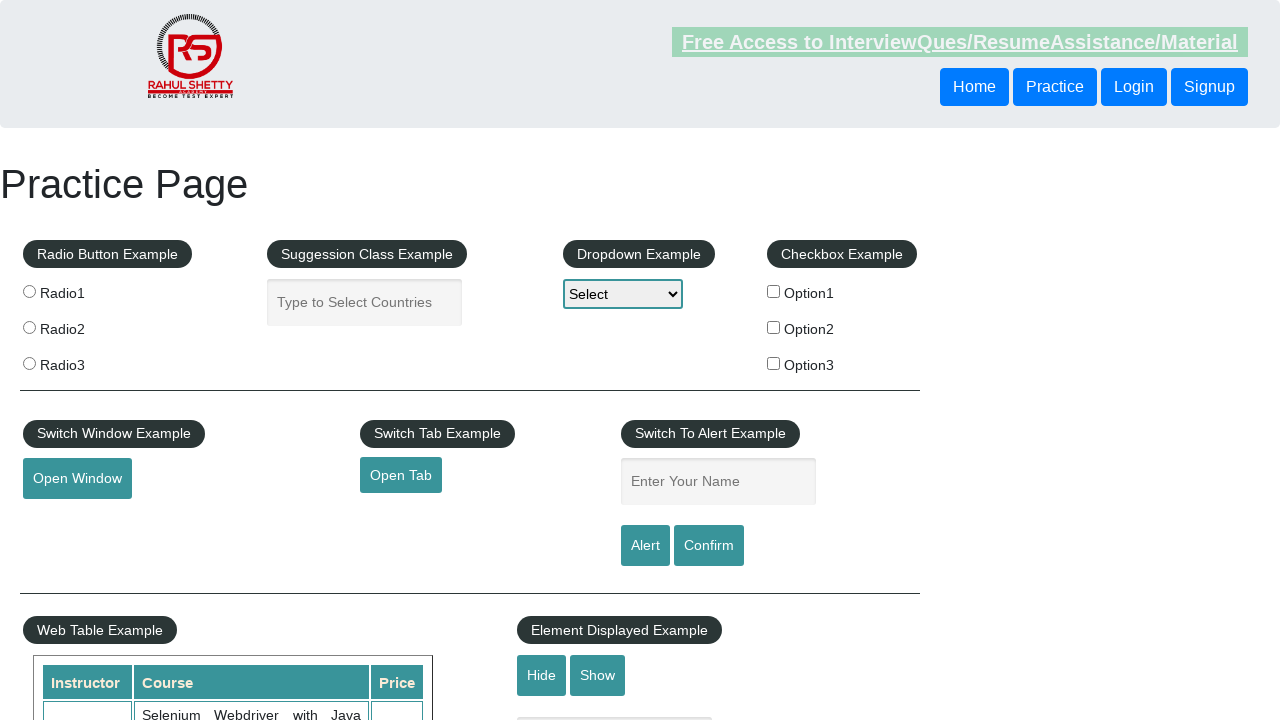

Waited for 'Open Tab' link to be available
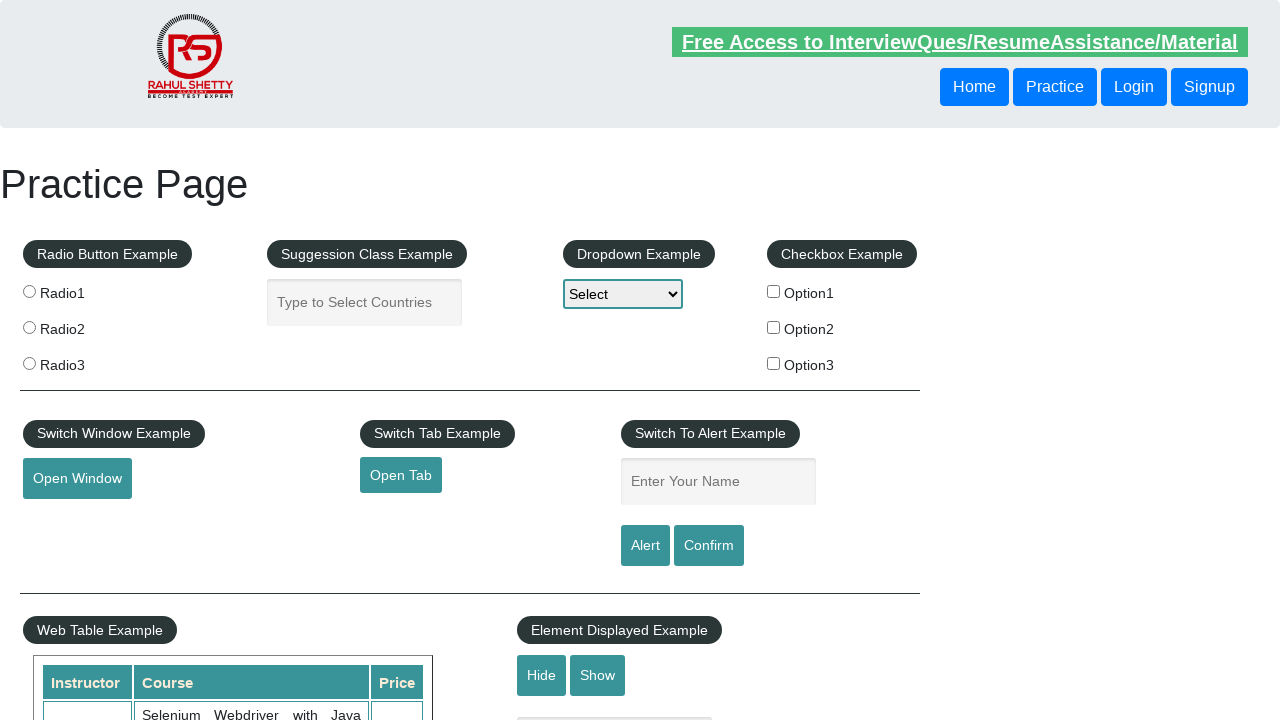

Clicked 'Open Tab' link to trigger new tab opening at (401, 475) on #opentab
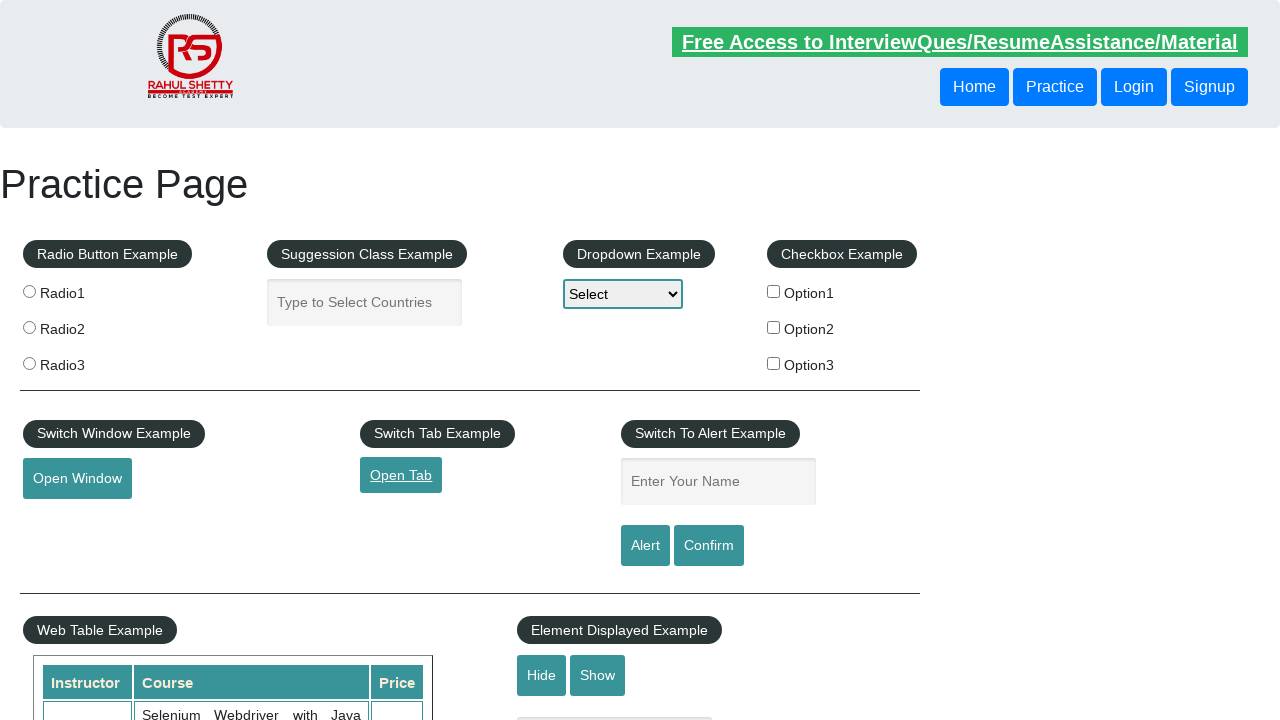

New tab opened and page loaded completely
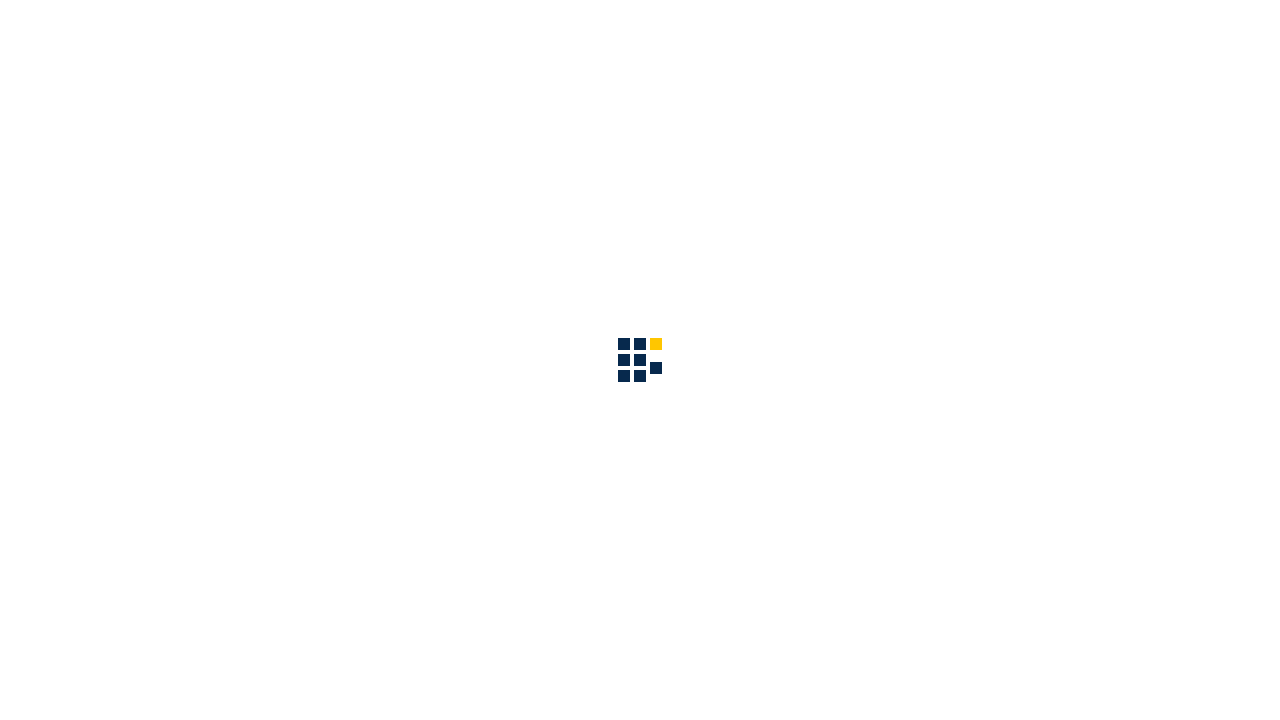

Verified main button element is visible in new tab
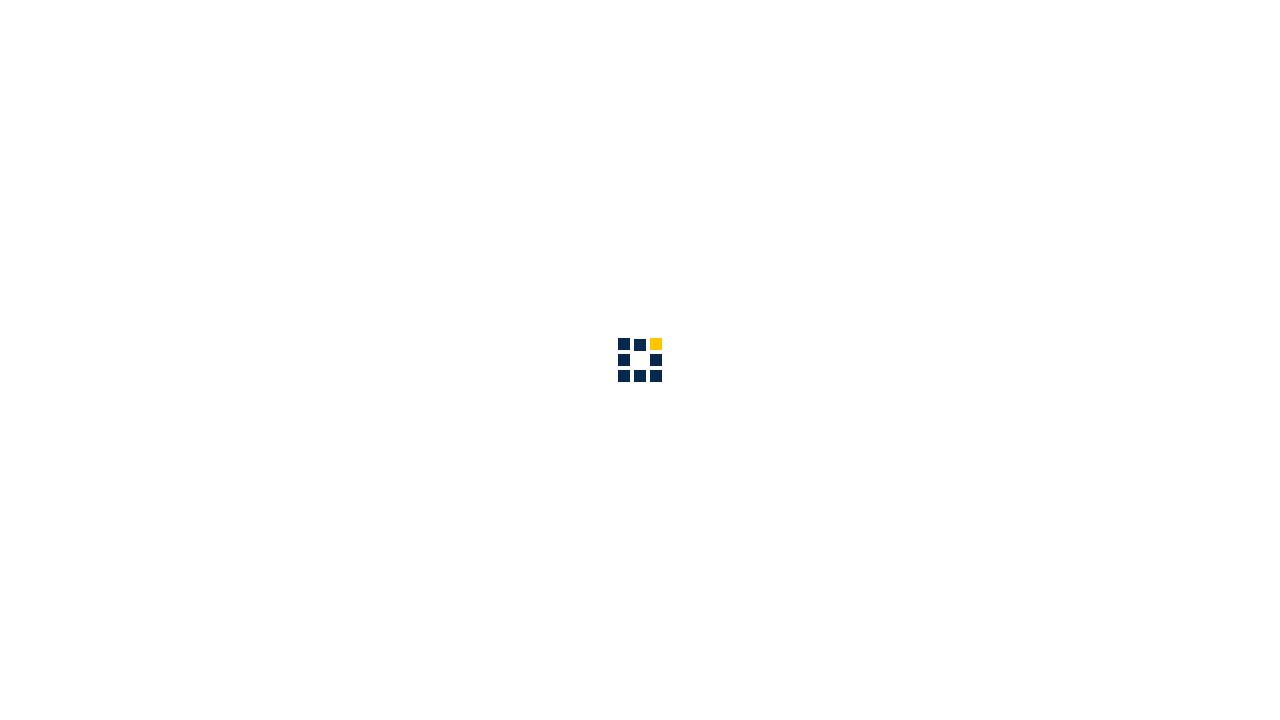

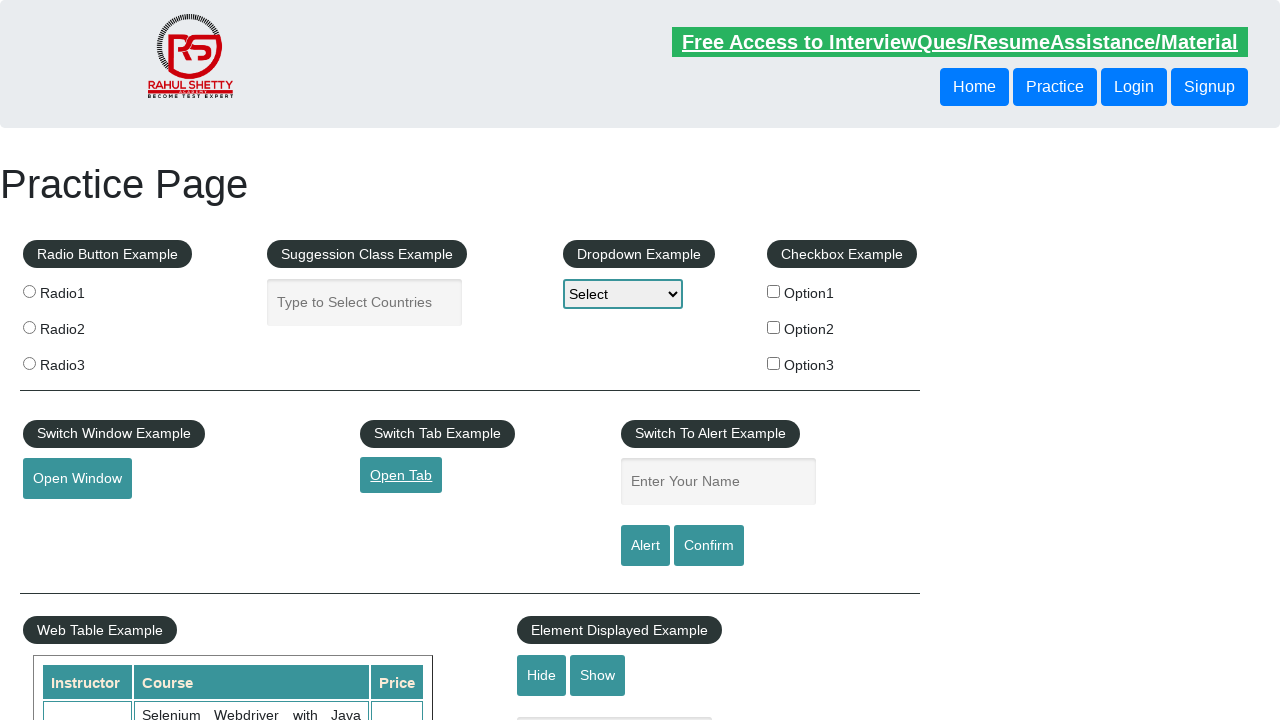